Tests three types of button interactions on DemoQA: performs a double-click, a right-click (context click), and a regular click on separate buttons, then verifies the corresponding success messages appear.

Starting URL: https://demoqa.com/buttons

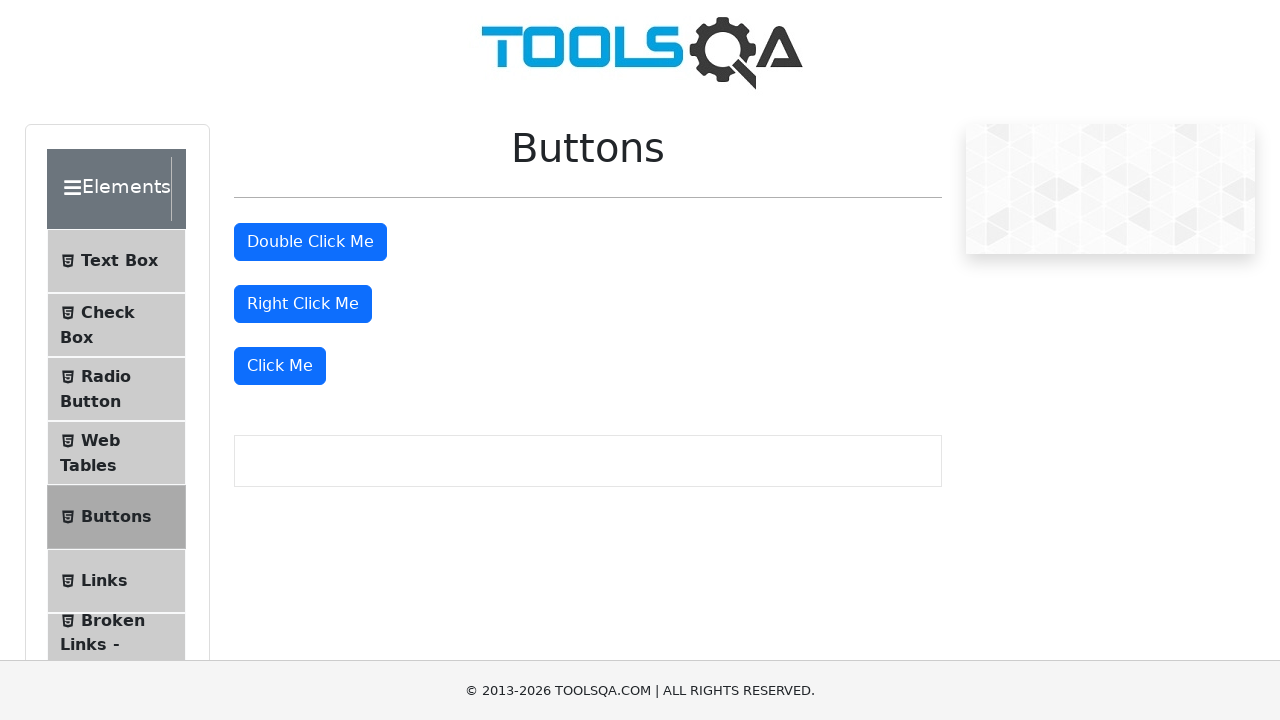

Double-click button is present and ready
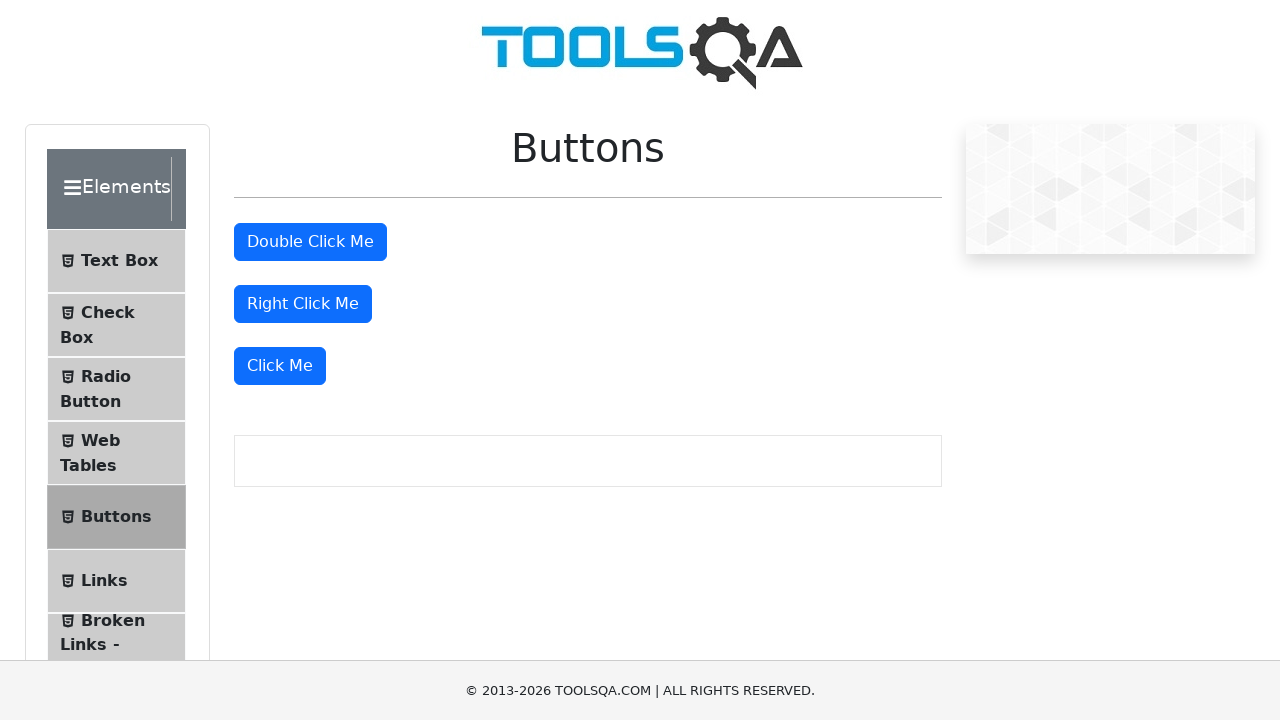

Right-click button is present and ready
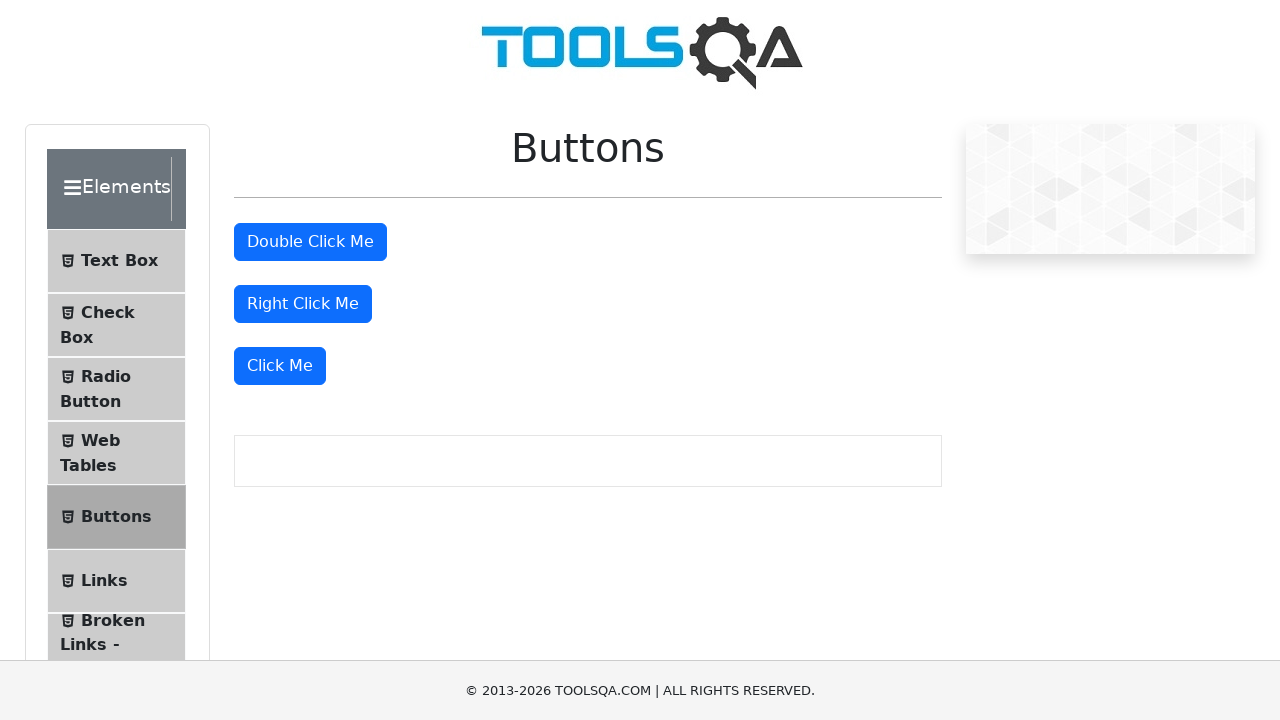

Regular click button is present and ready
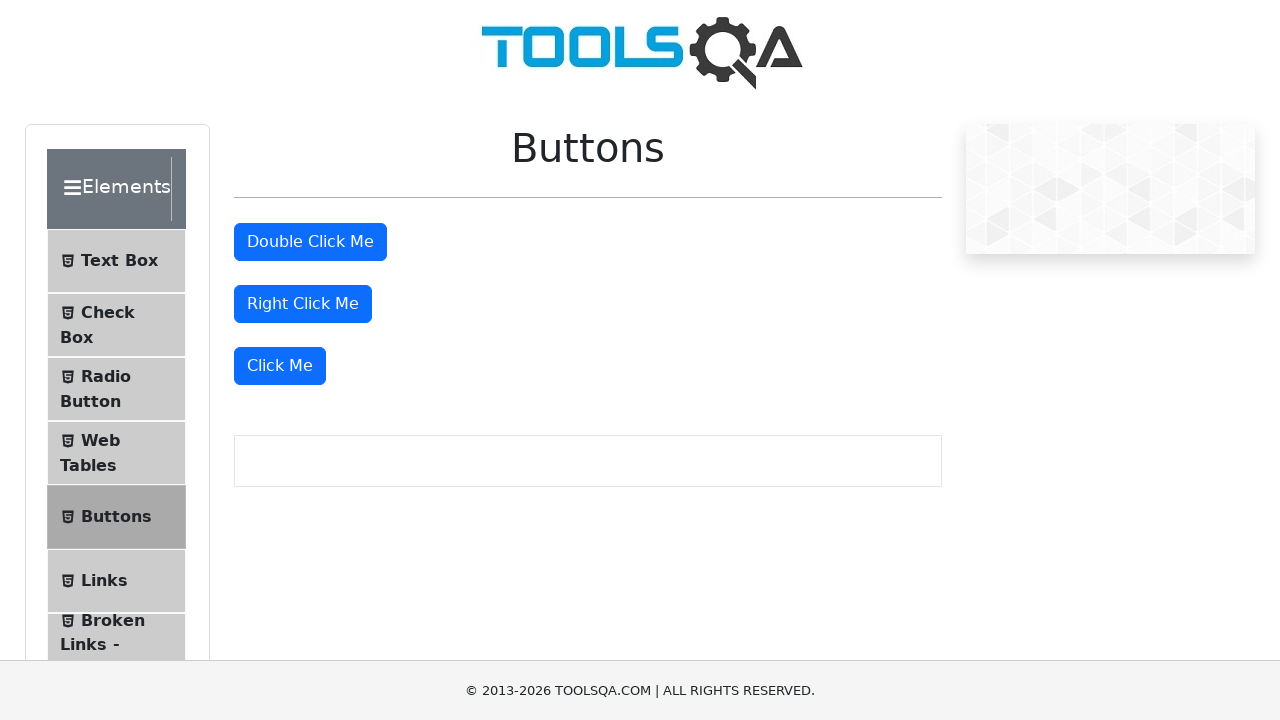

Performed double-click on the double-click button at (310, 242) on #doubleClickBtn
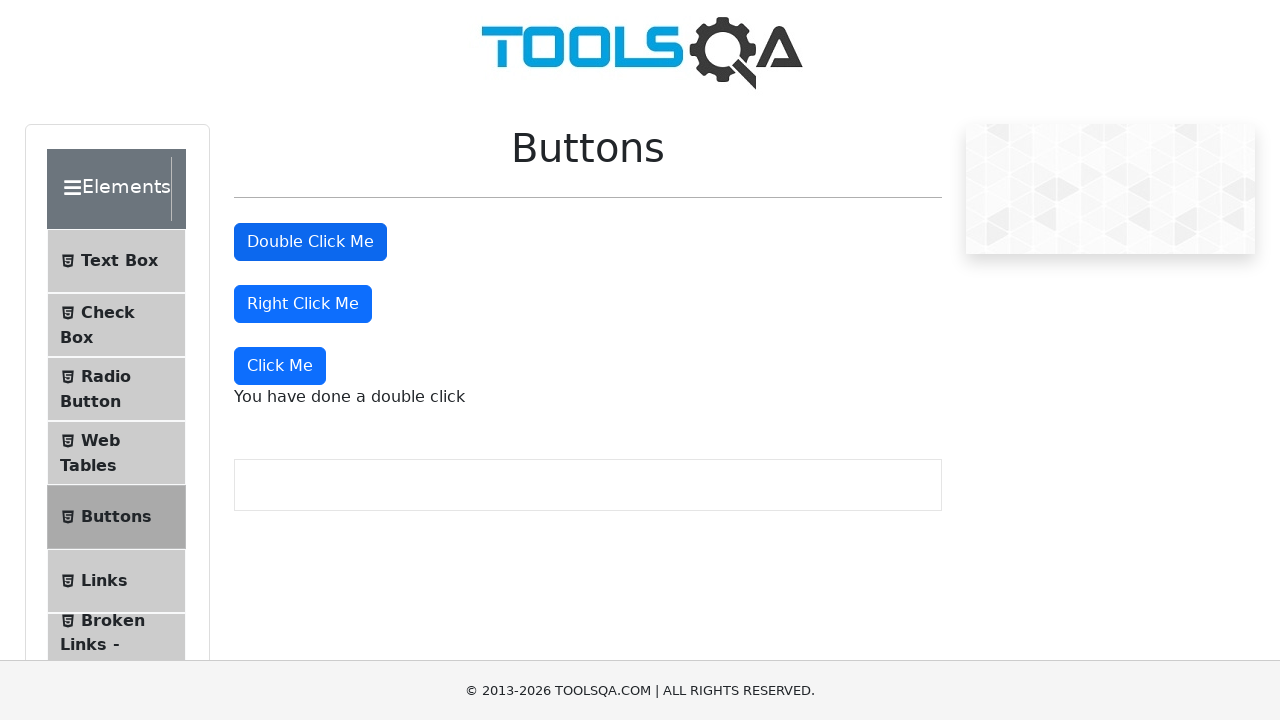

Performed right-click on the right-click button at (303, 304) on #rightClickBtn
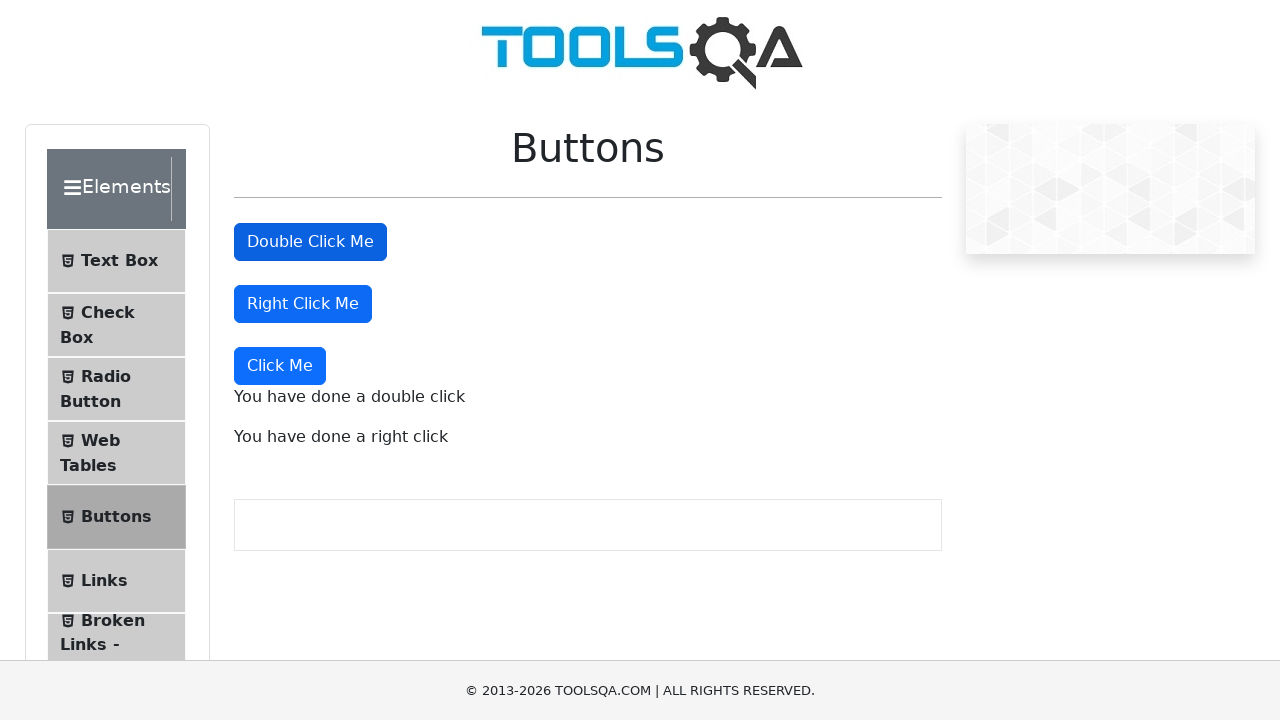

Performed regular click on the 'Click Me' button at (280, 366) on xpath=//button[text()='Click Me']
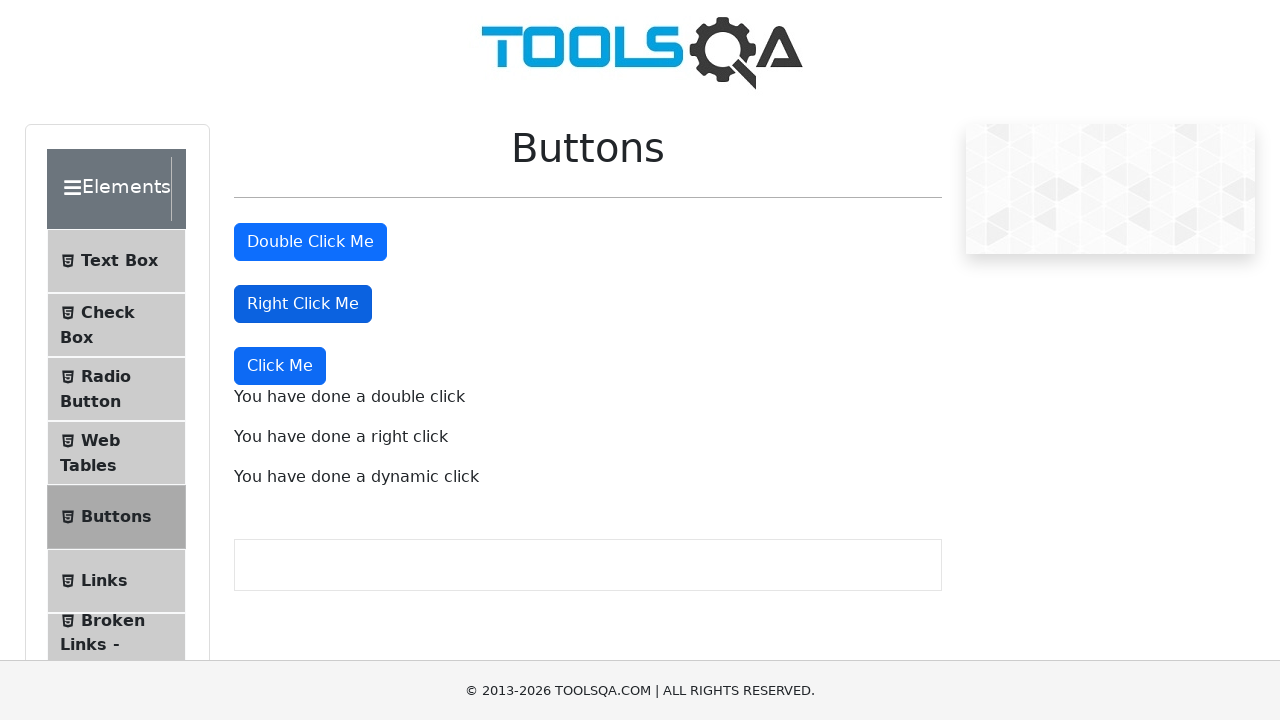

Double-click success message appeared
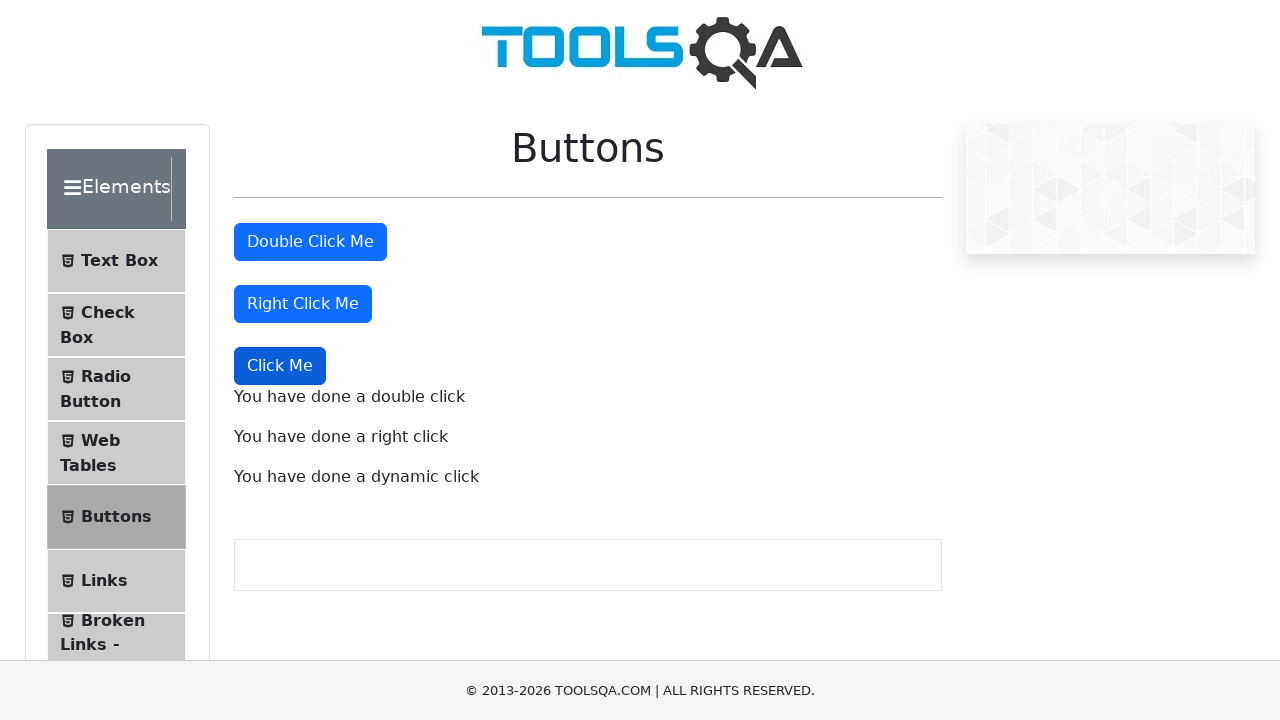

Located double-click message element
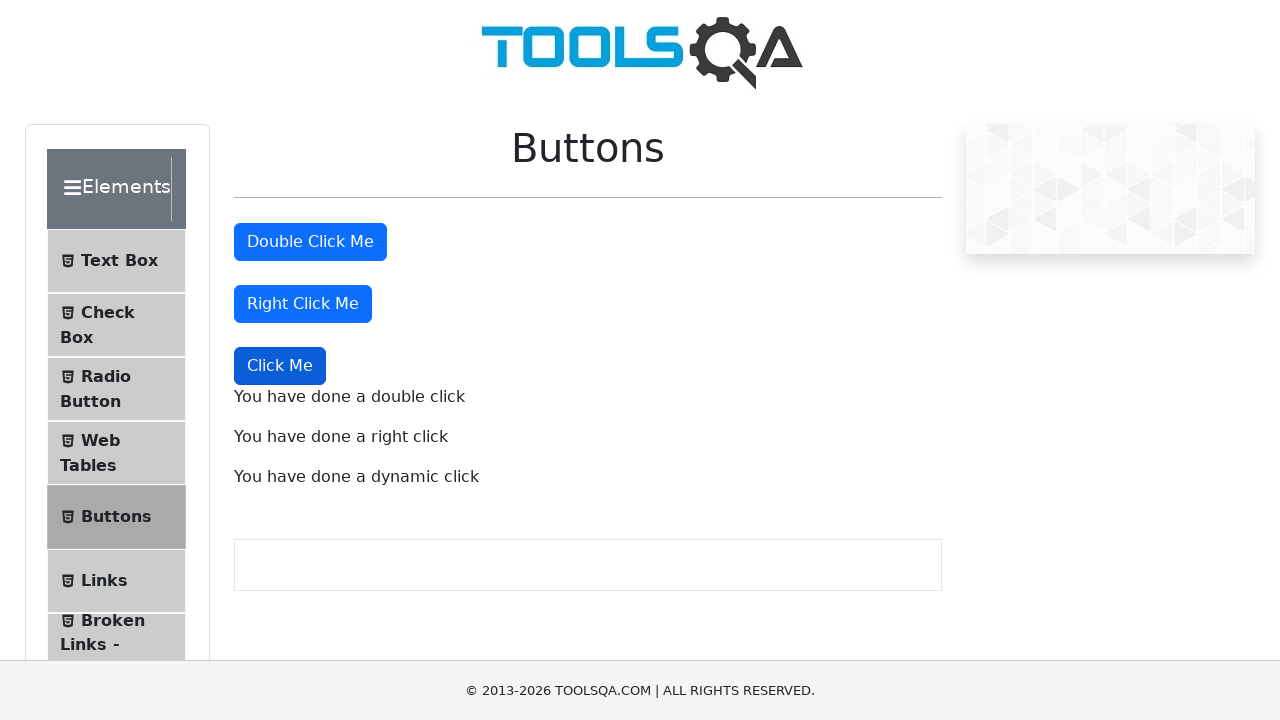

Verified double-click message: 'You have done a double click'
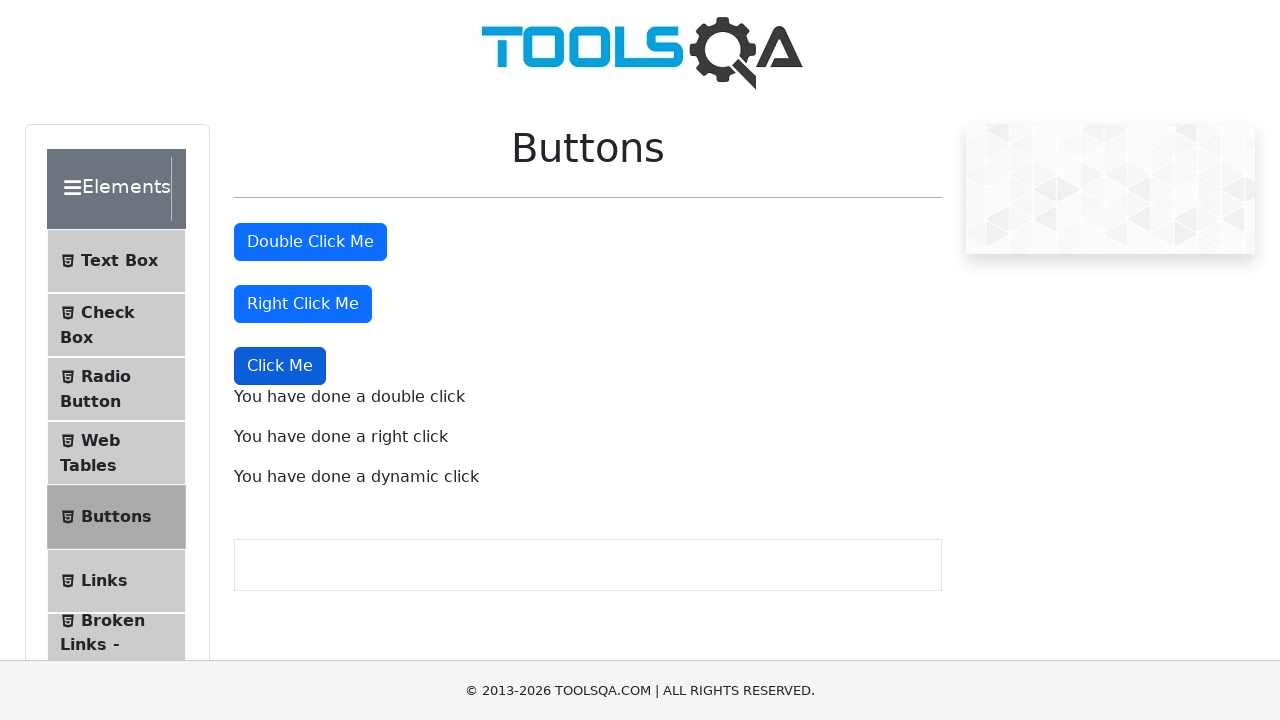

Right-click success message appeared
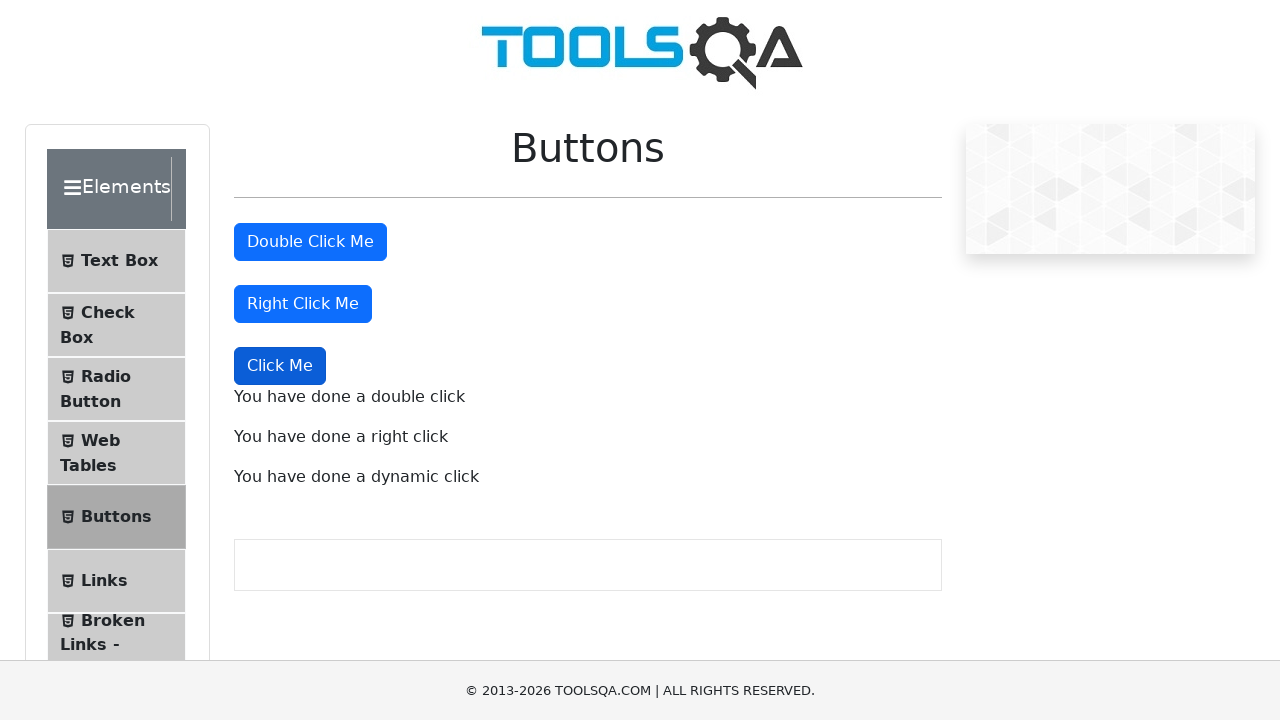

Located right-click message element
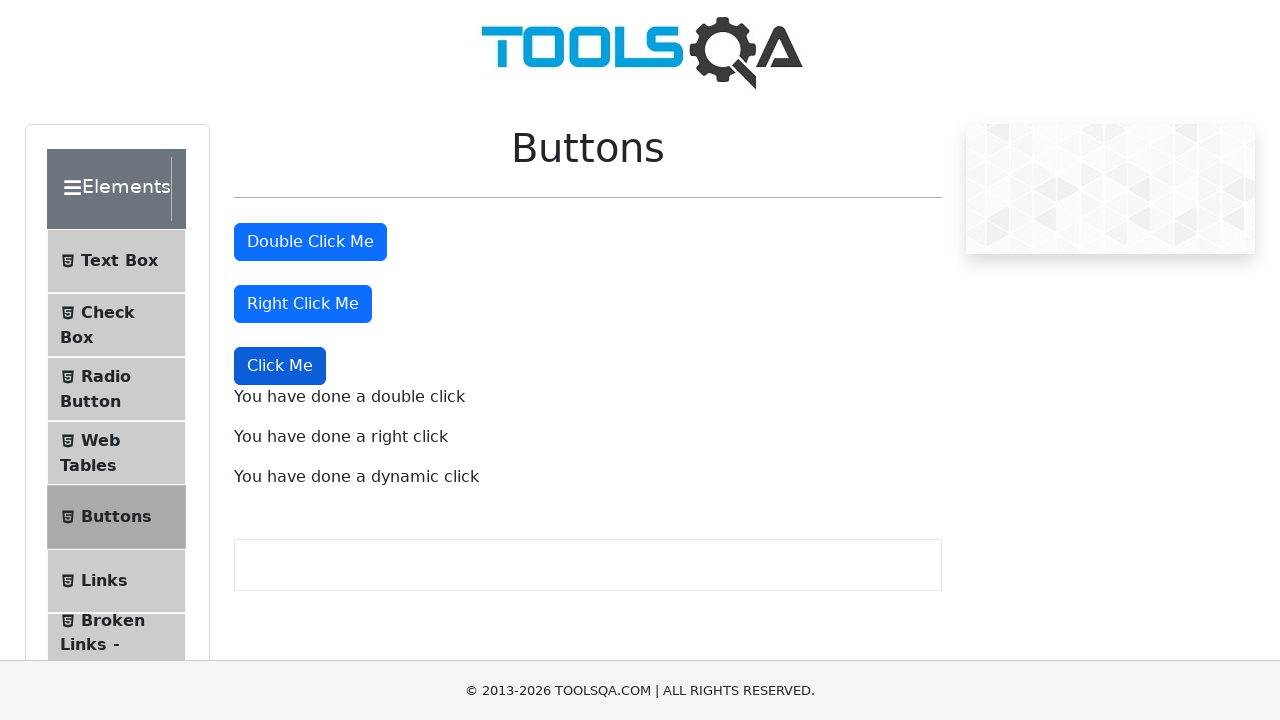

Verified right-click message: 'You have done a right click'
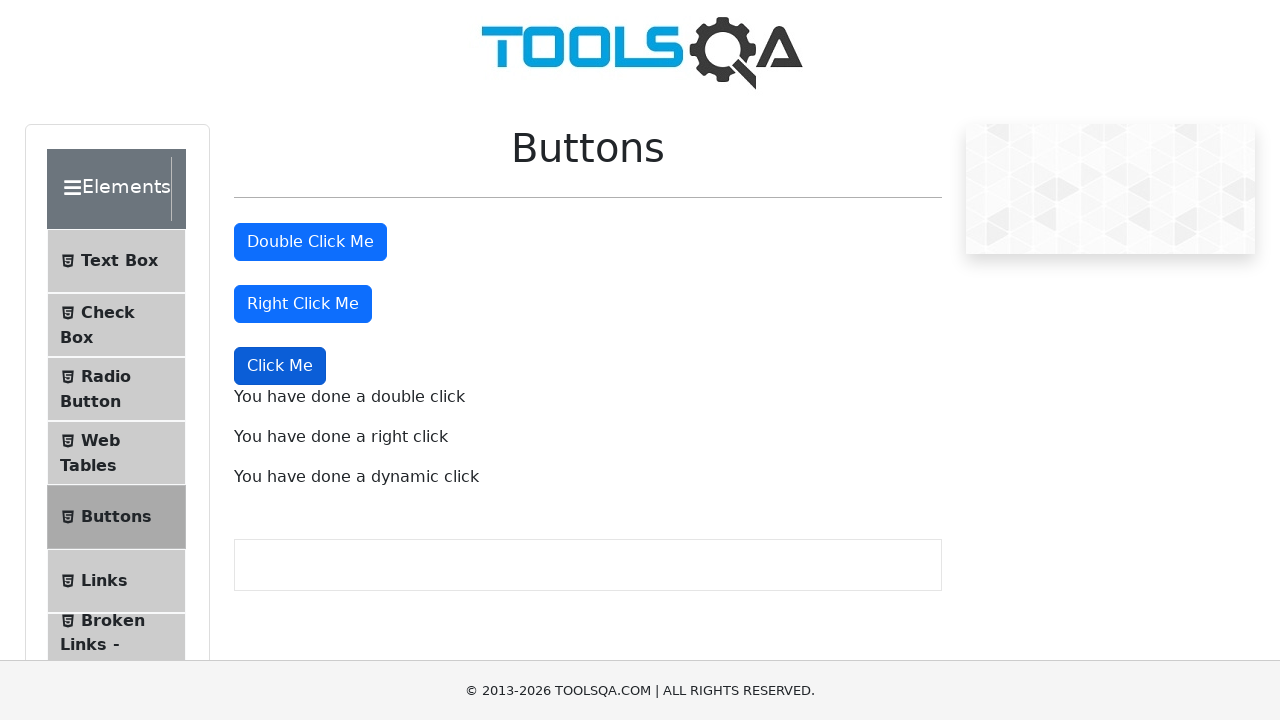

Regular click success message appeared
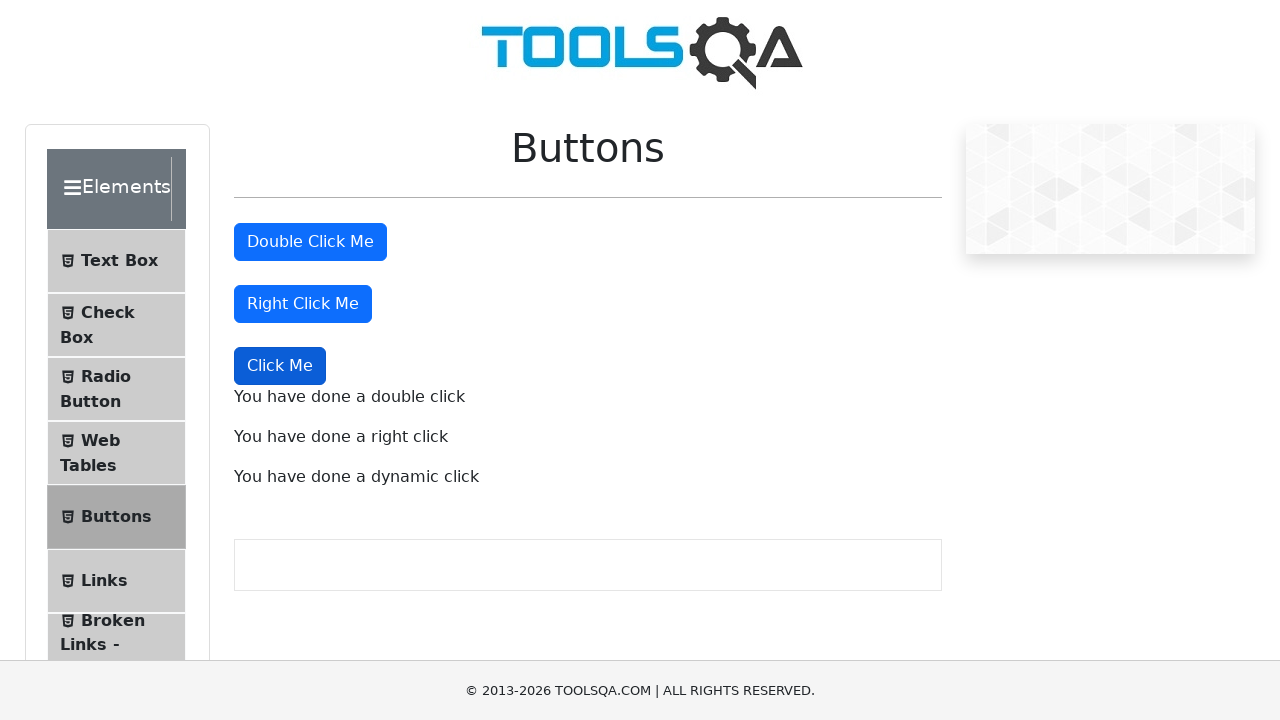

Located regular click message element
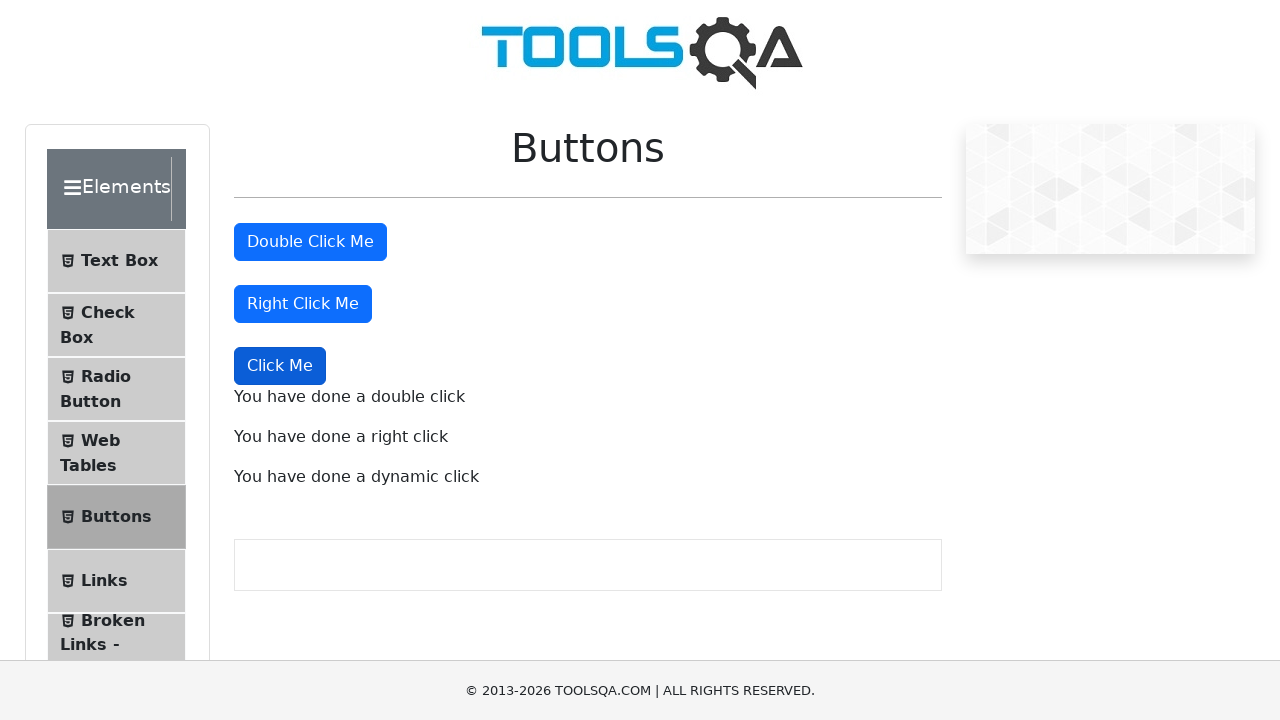

Verified regular click message: 'You have done a dynamic click'
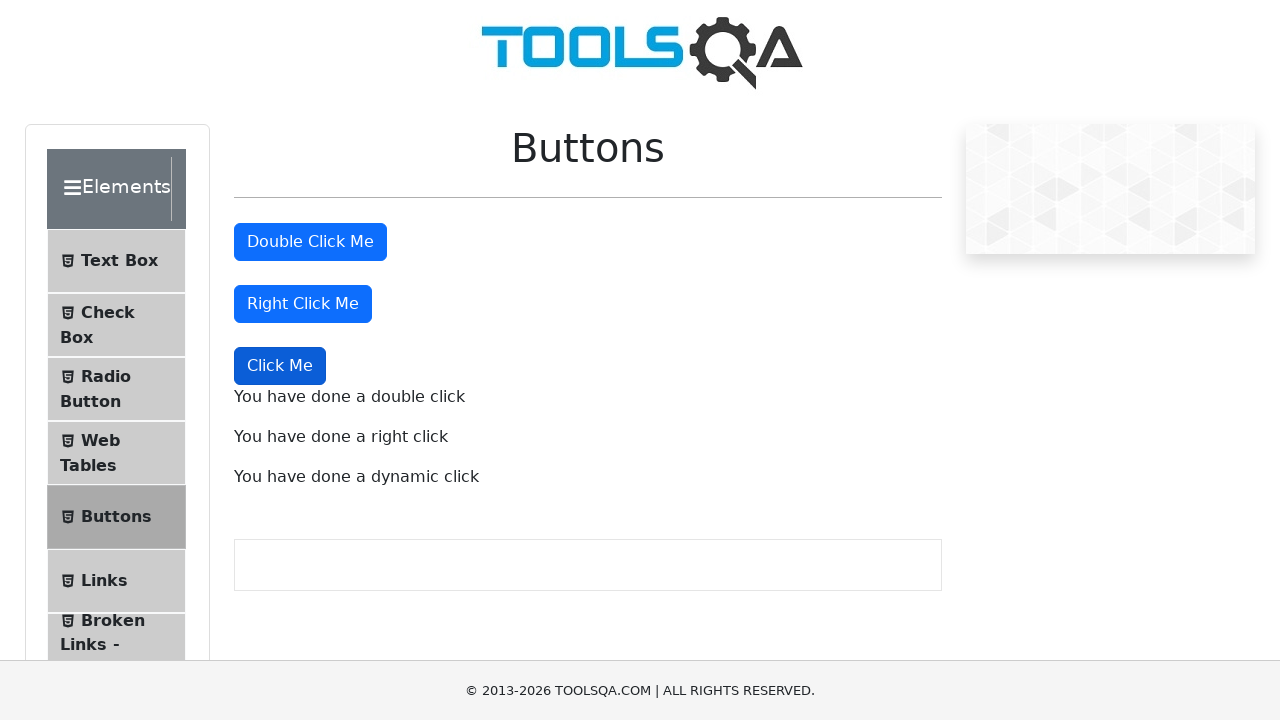

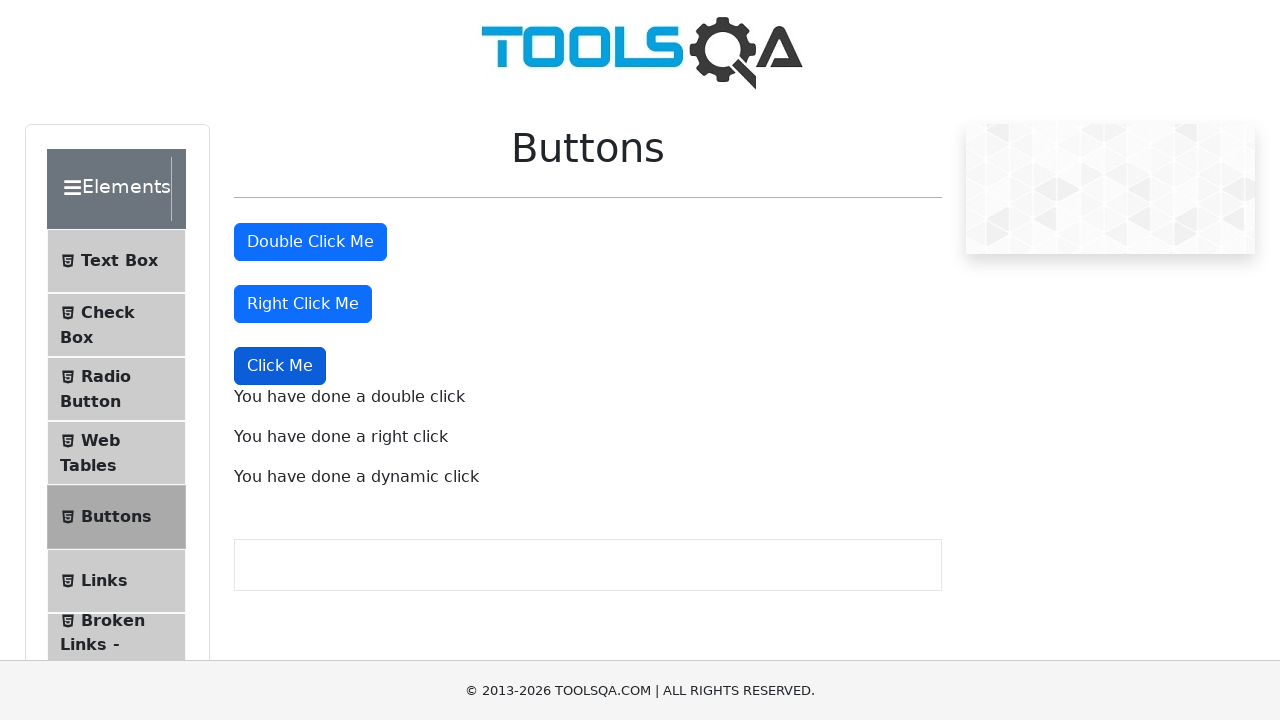